Tests static dropdown functionality by selecting an option and verifying the selection

Starting URL: https://the-internet.herokuapp.com/dropdown

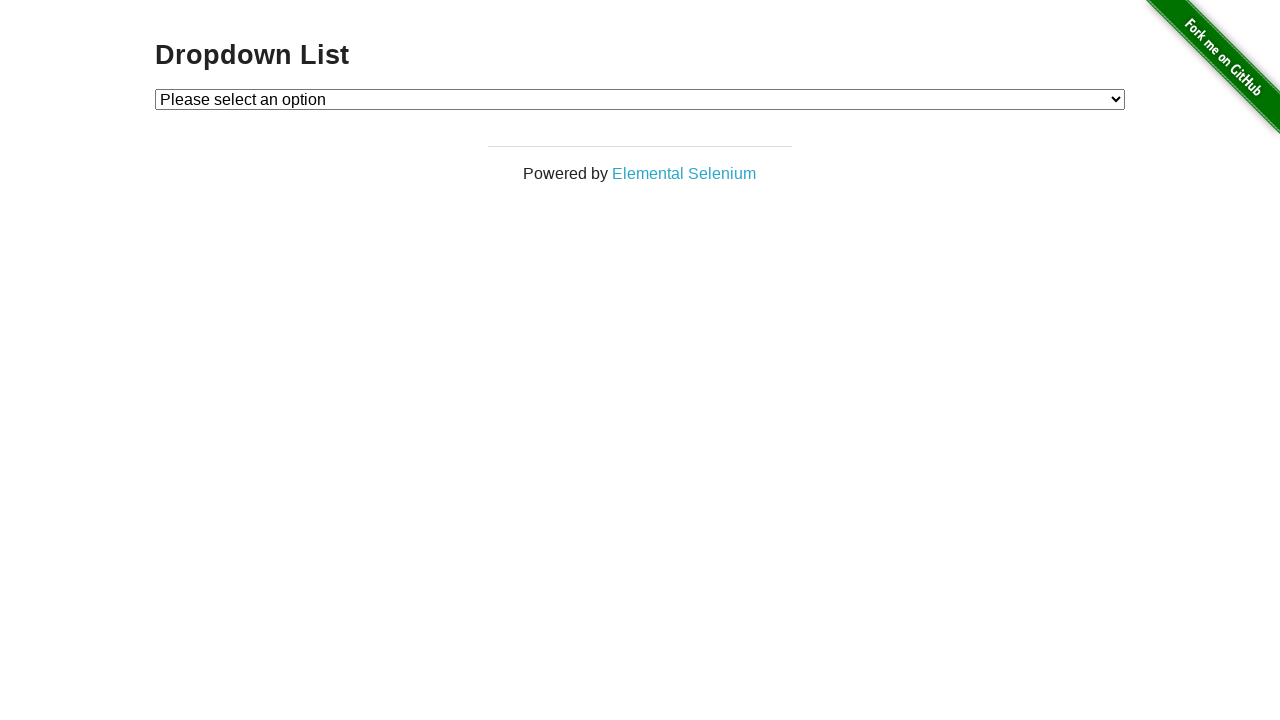

Located dropdown element with id 'dropdown'
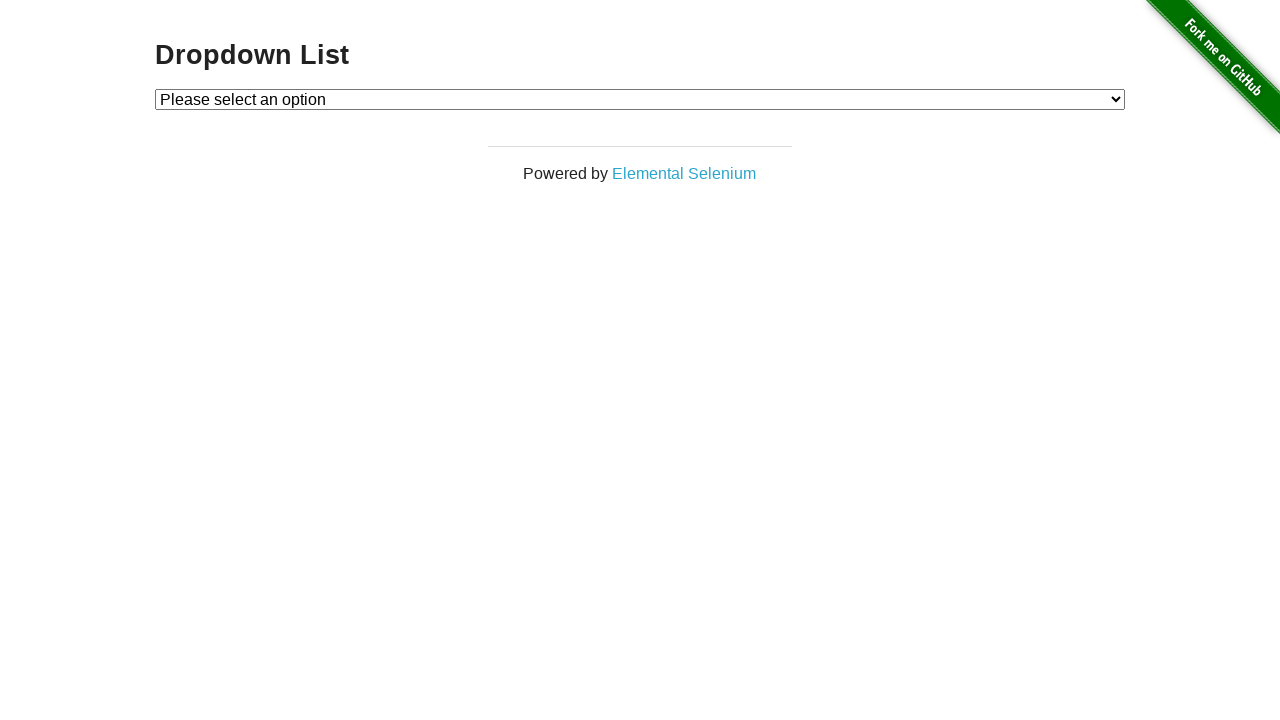

Retrieved all dropdown options - found 3 options
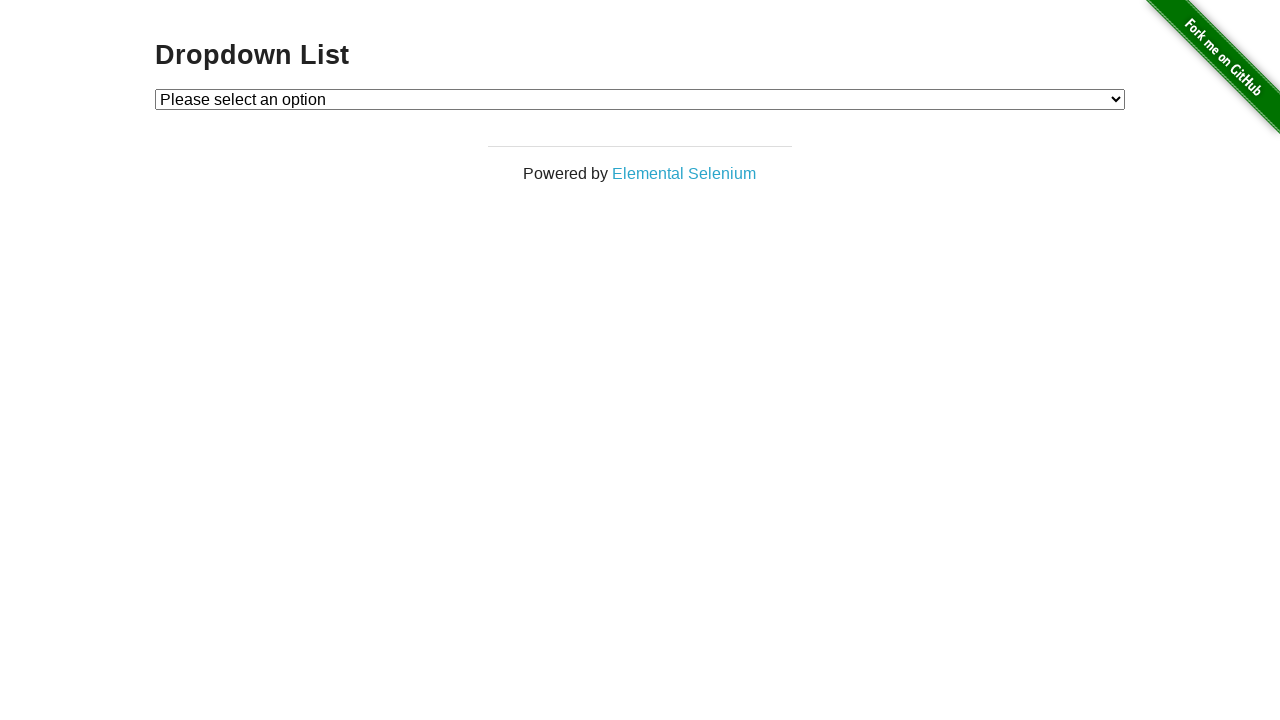

Retrieved current dropdown value
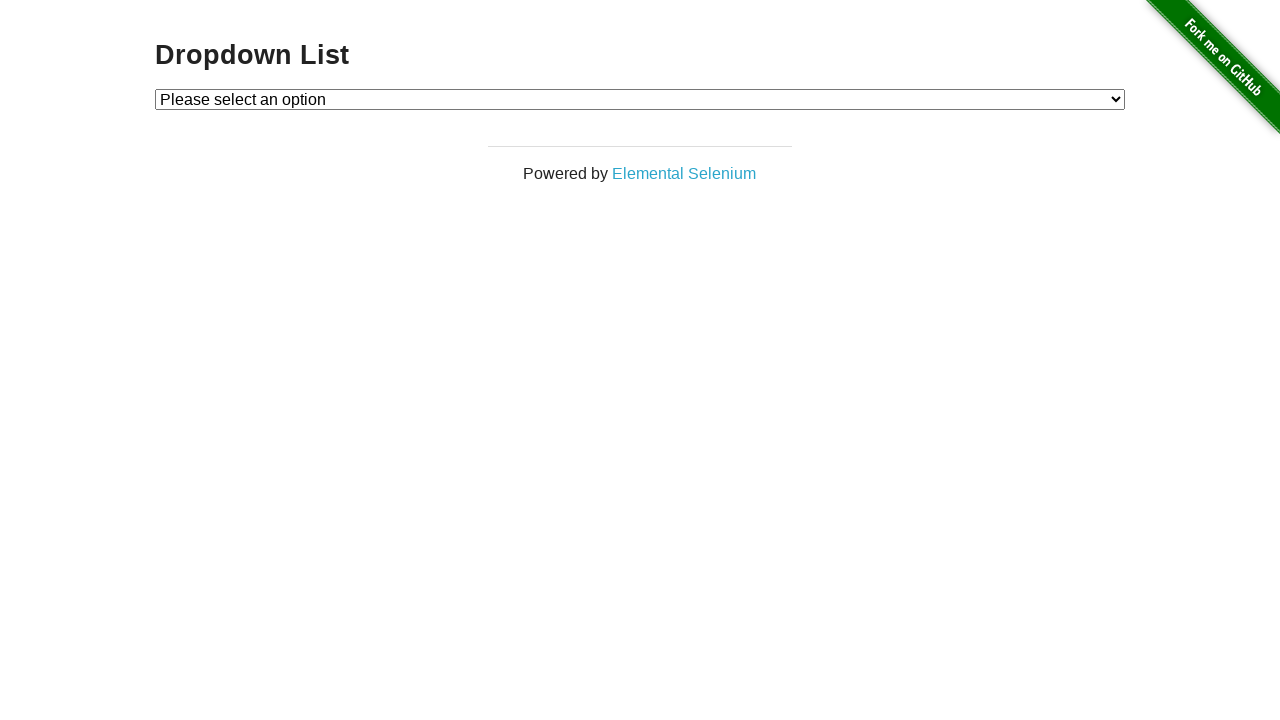

Determined default selected option: 'Please select an option'
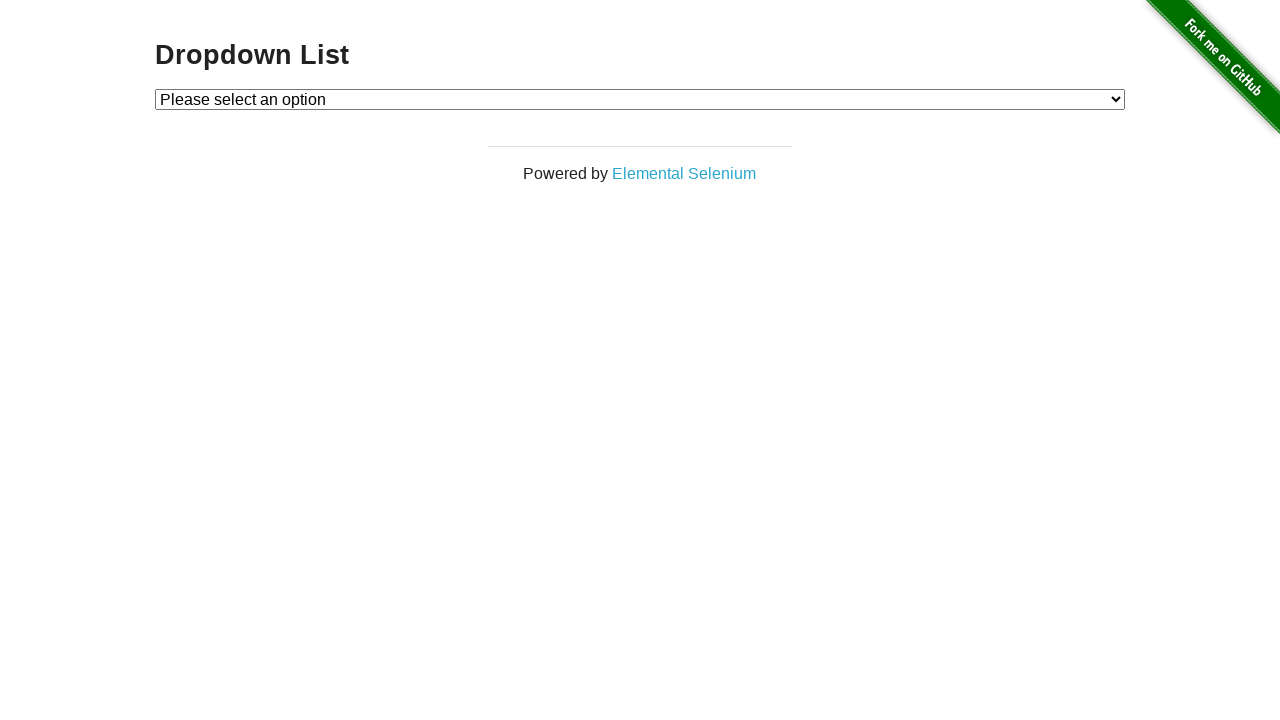

Selected 'Option 1' from dropdown on #dropdown
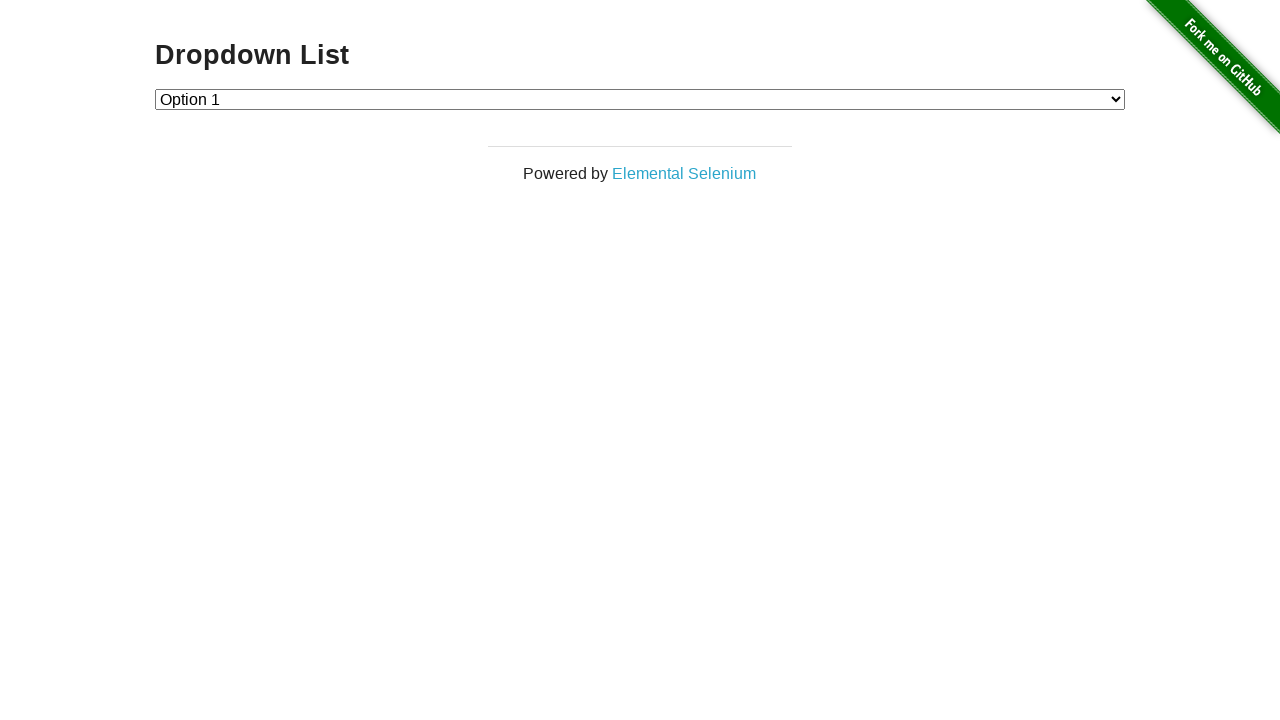

Retrieved dropdown value after selection
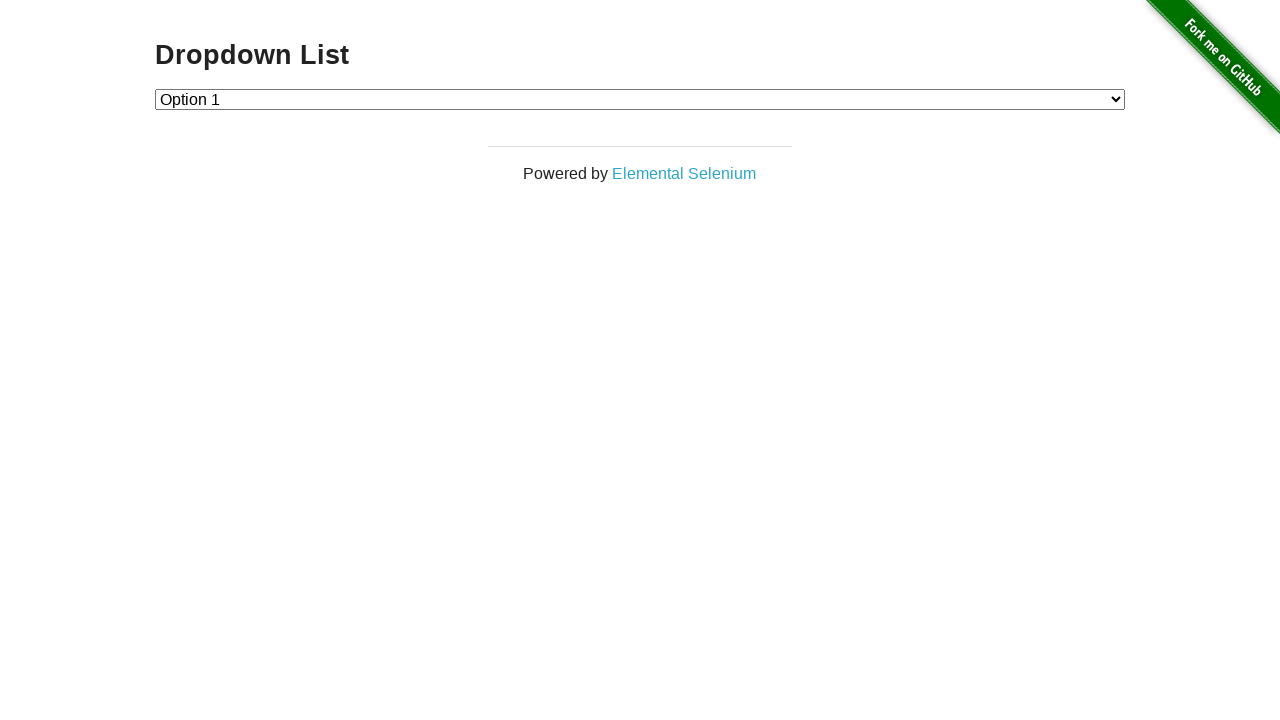

Verified selected option text: 'Option 1'
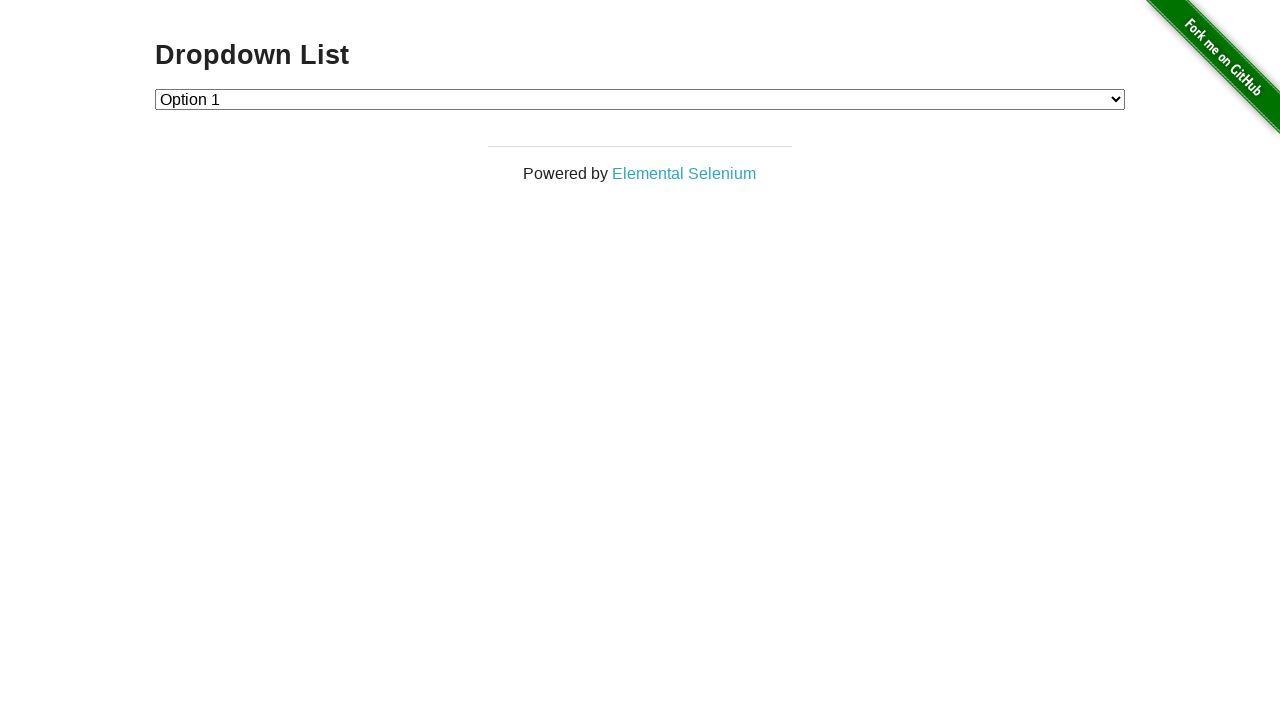

Assertion passed: 'Option 1' is correctly selected
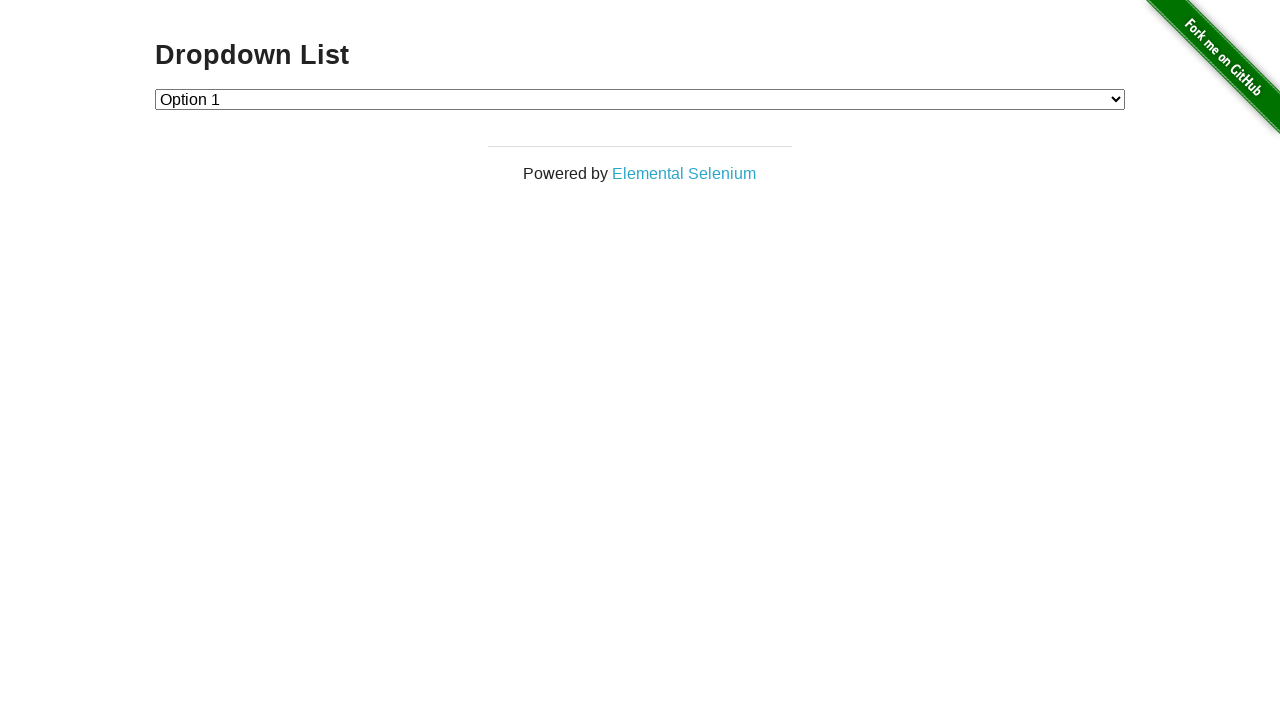

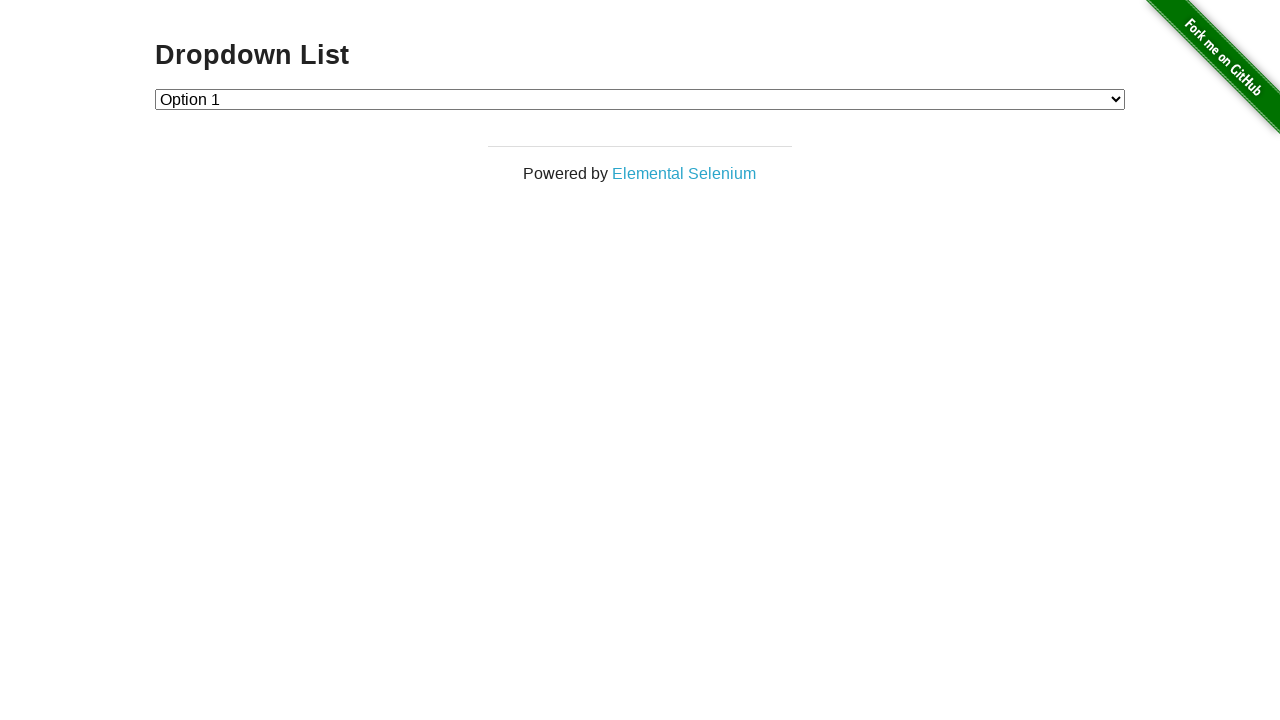